Solves a math CAPTCHA by calculating a function value, entering the result, checking a checkbox, selecting a radio button, and submitting the form

Starting URL: http://suninjuly.github.io/math.html

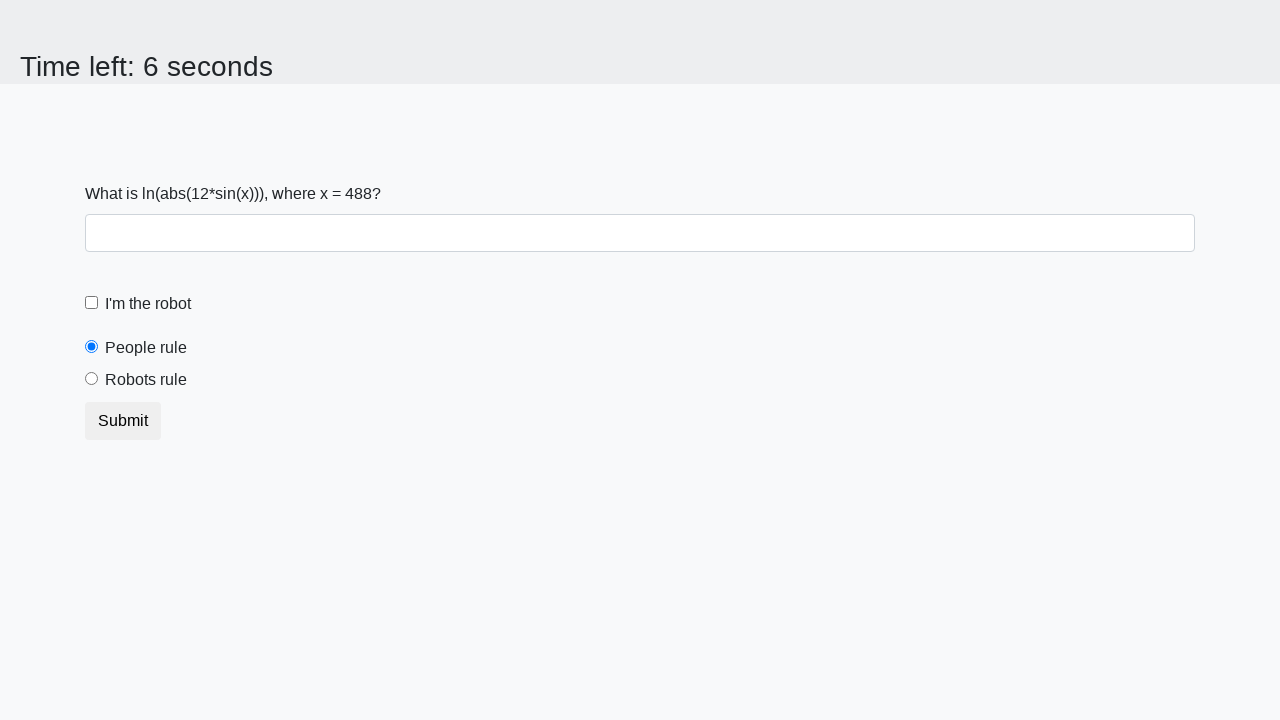

Located the x value element
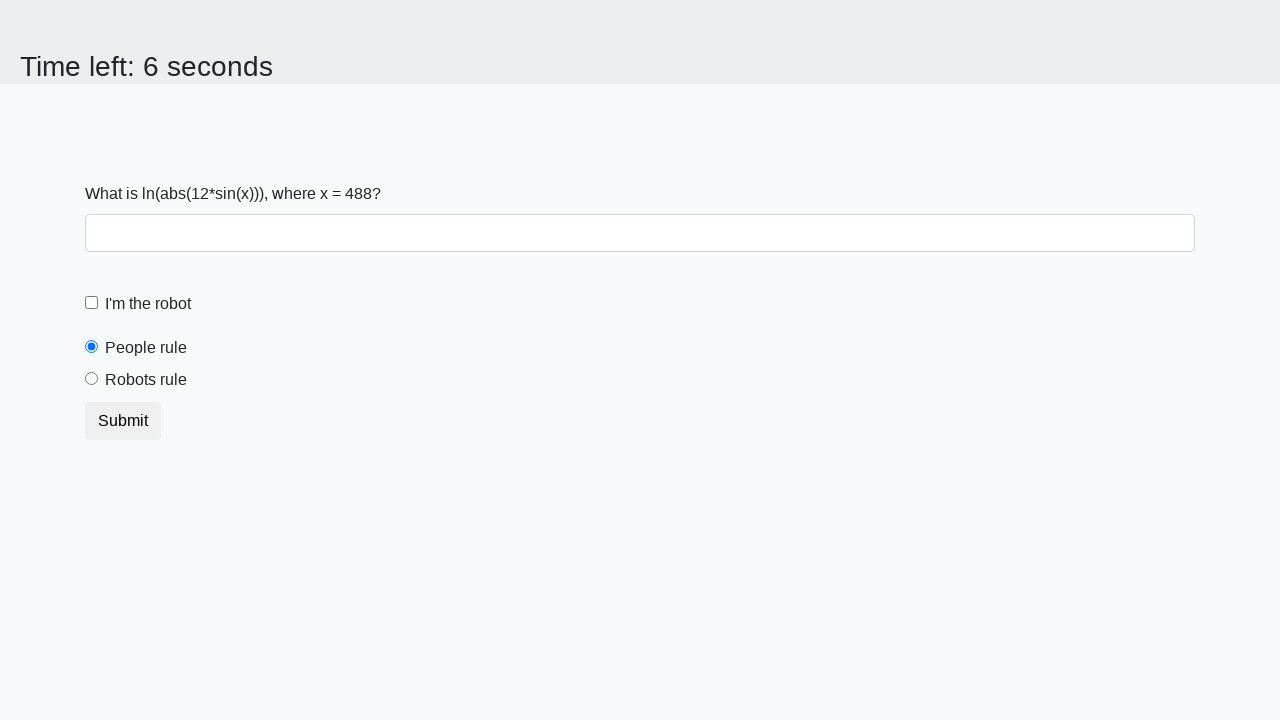

Extracted x value from page: 488
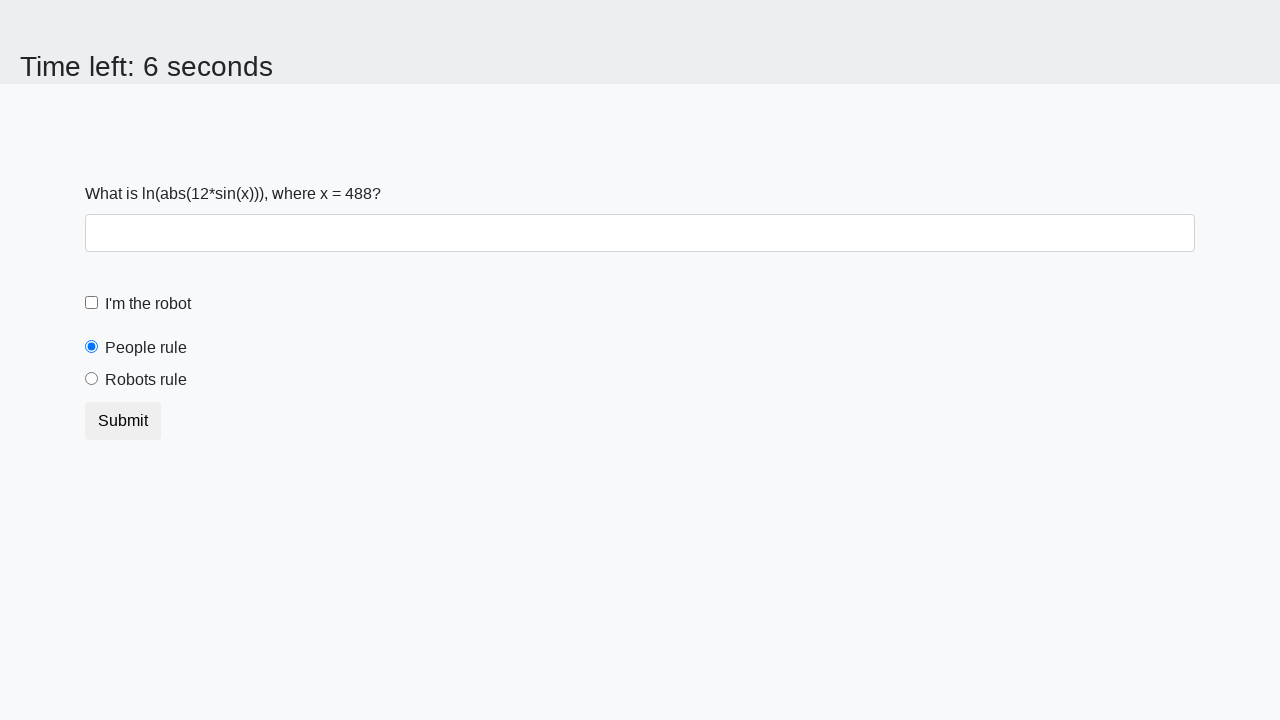

Calculated mathematical function result: 2.3444722558038142
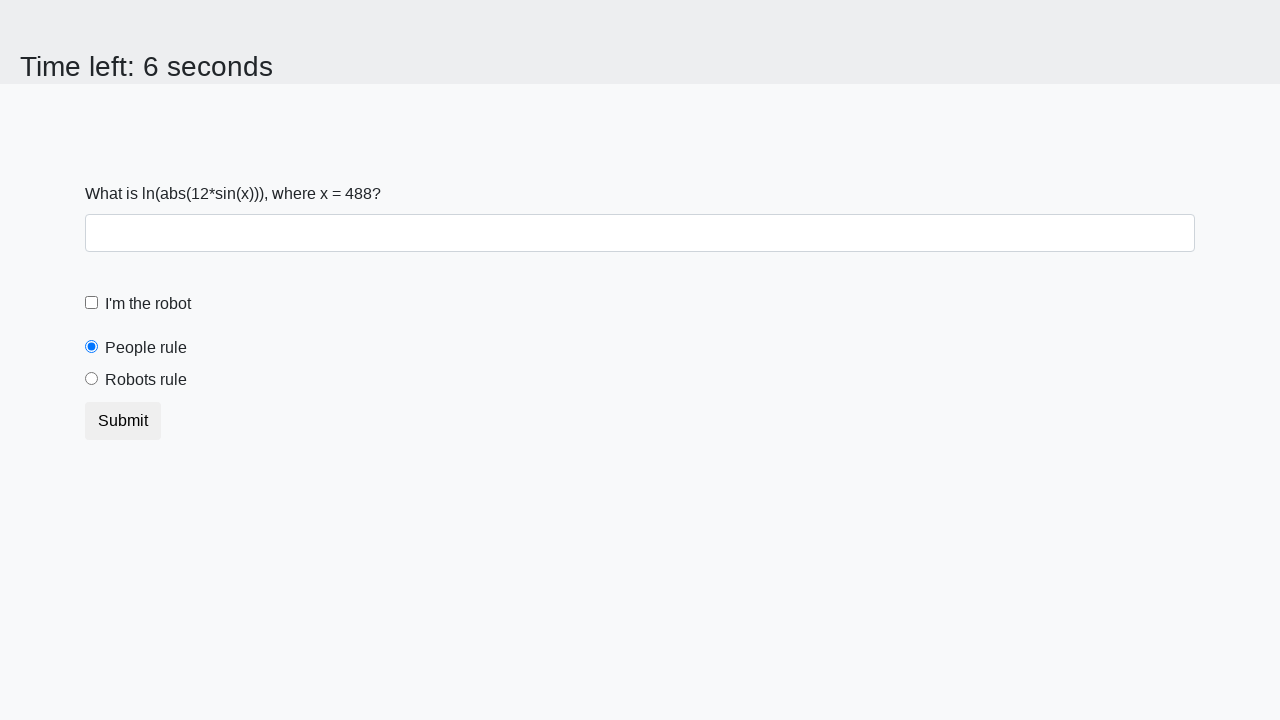

Entered calculated answer '2.3444722558038142' in the input field on input[type="text"]
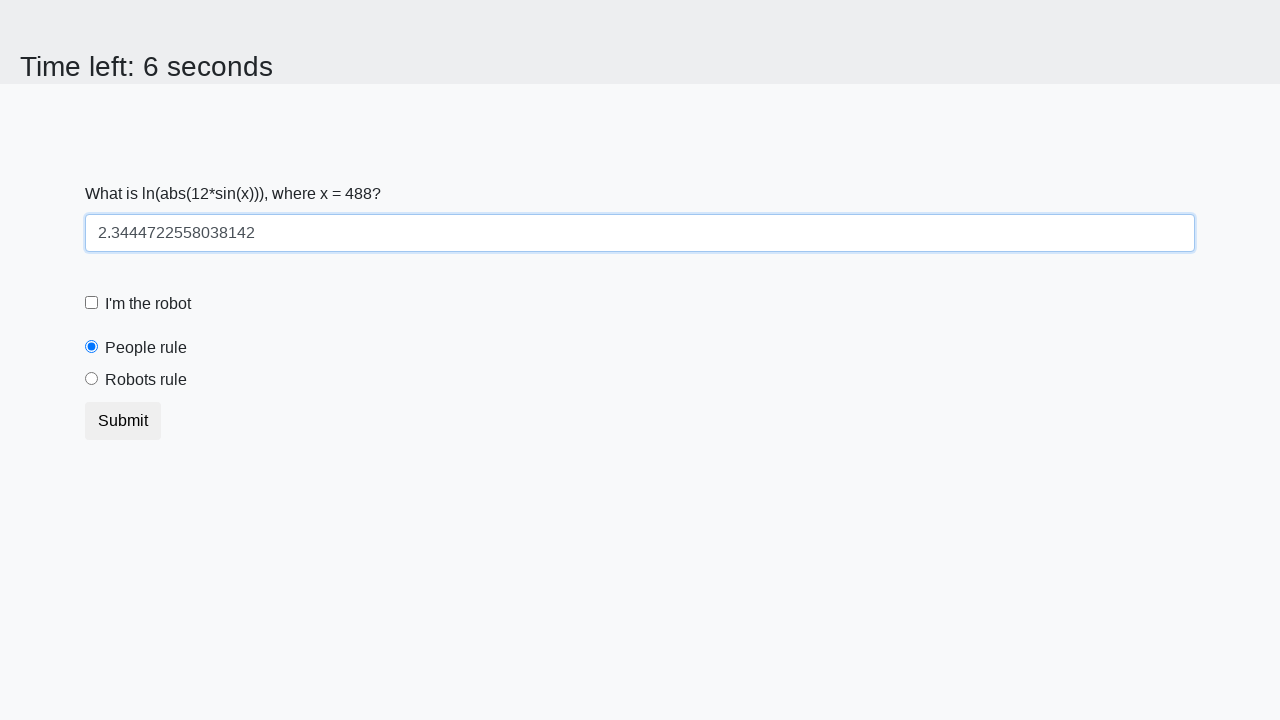

Clicked the 'I'm a robot' checkbox at (148, 304) on label[for="robotCheckbox"]
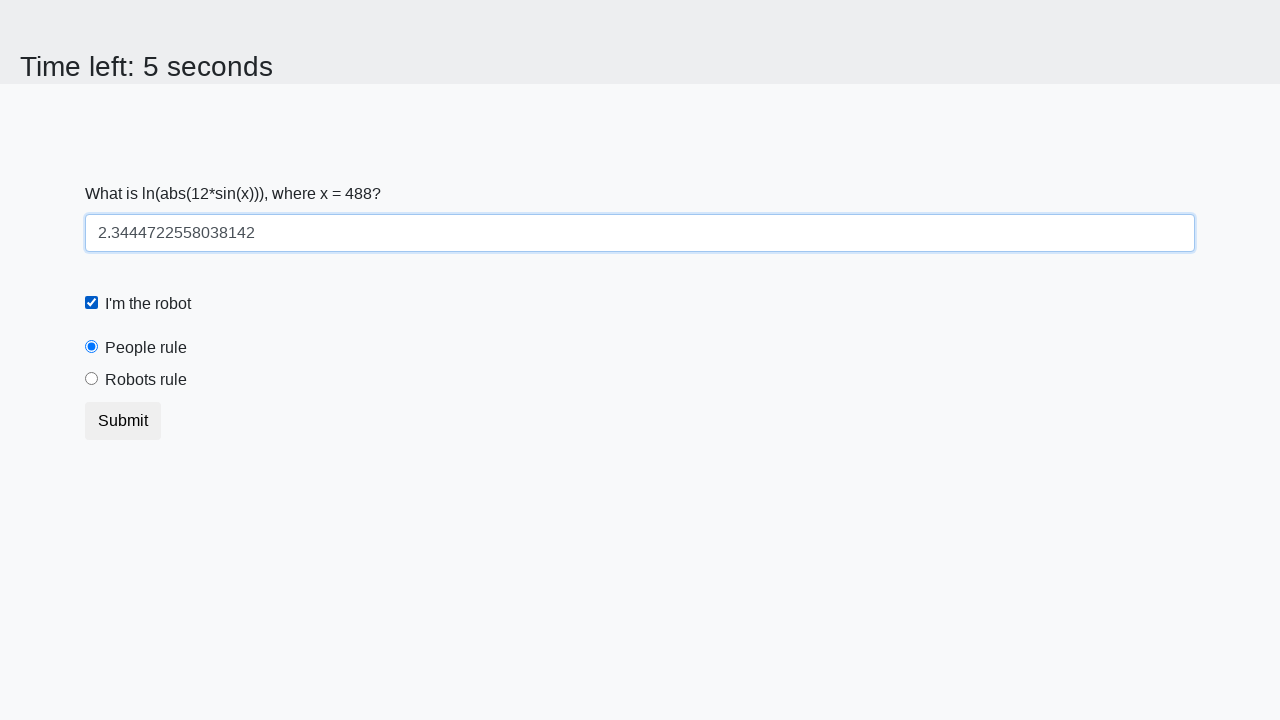

Selected the 'Robots rule!' radio button at (92, 379) on input[value="robots"]
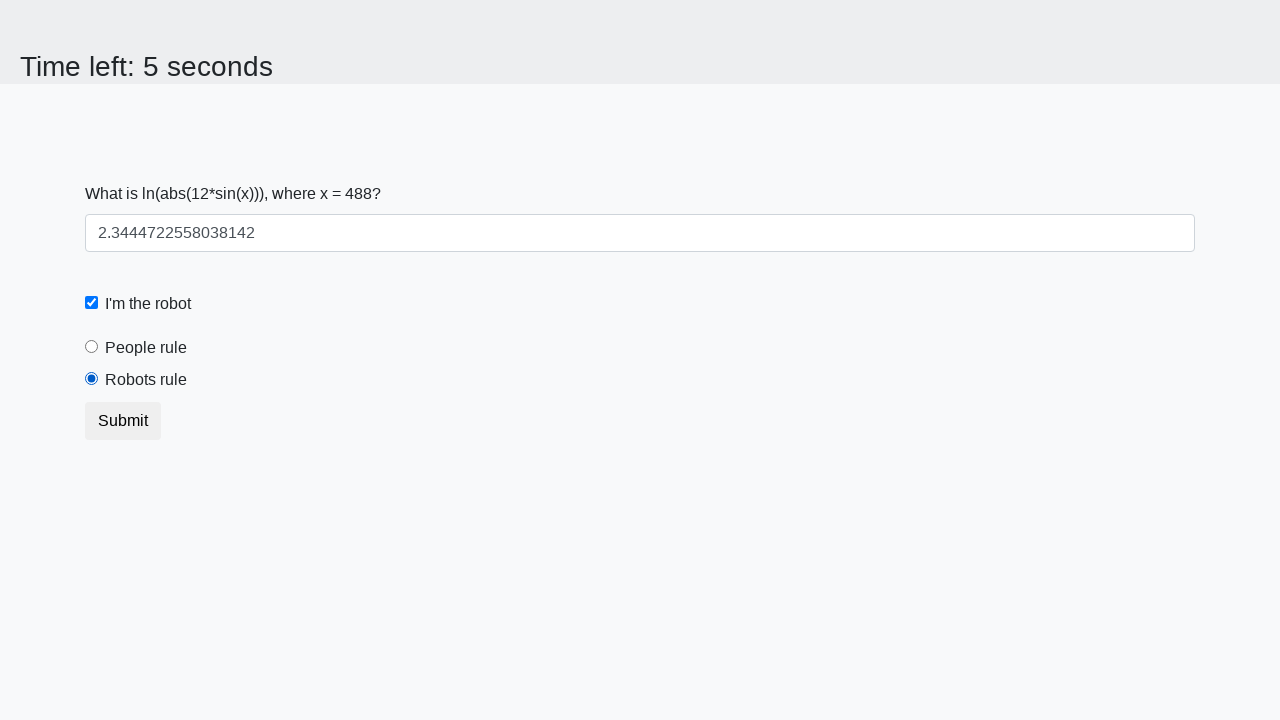

Clicked the submit button to complete the form at (123, 421) on button.btn
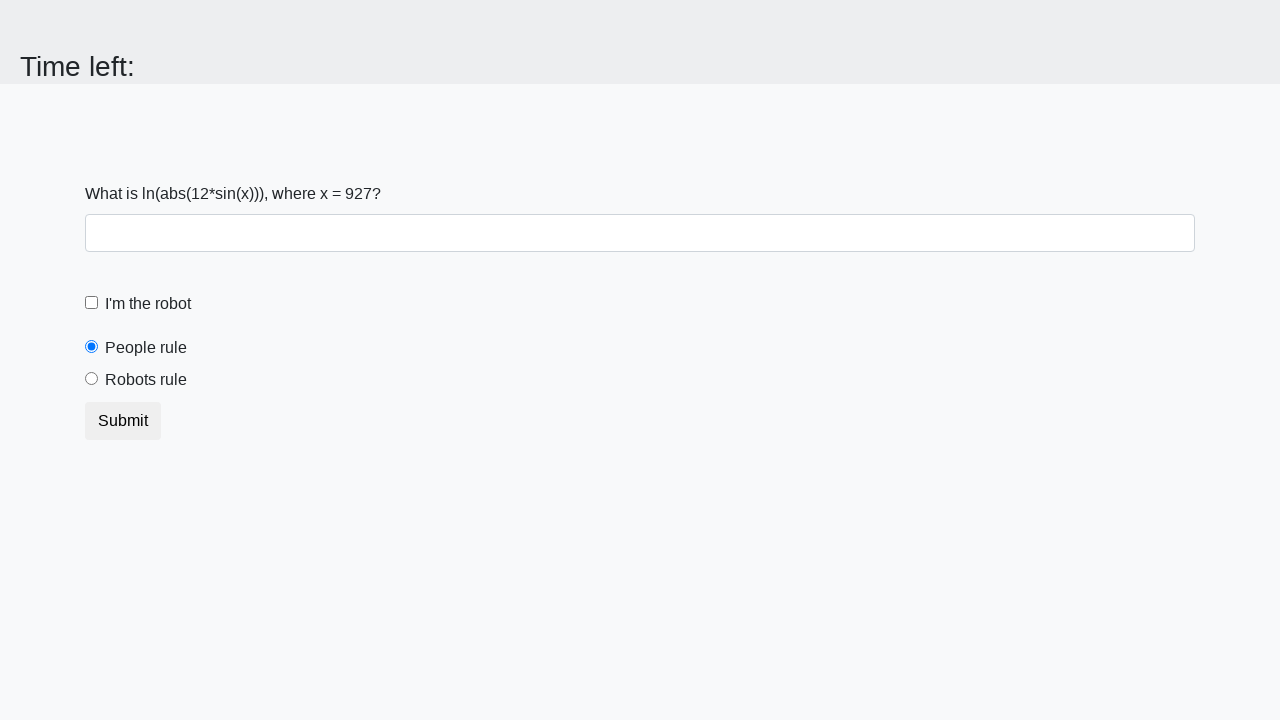

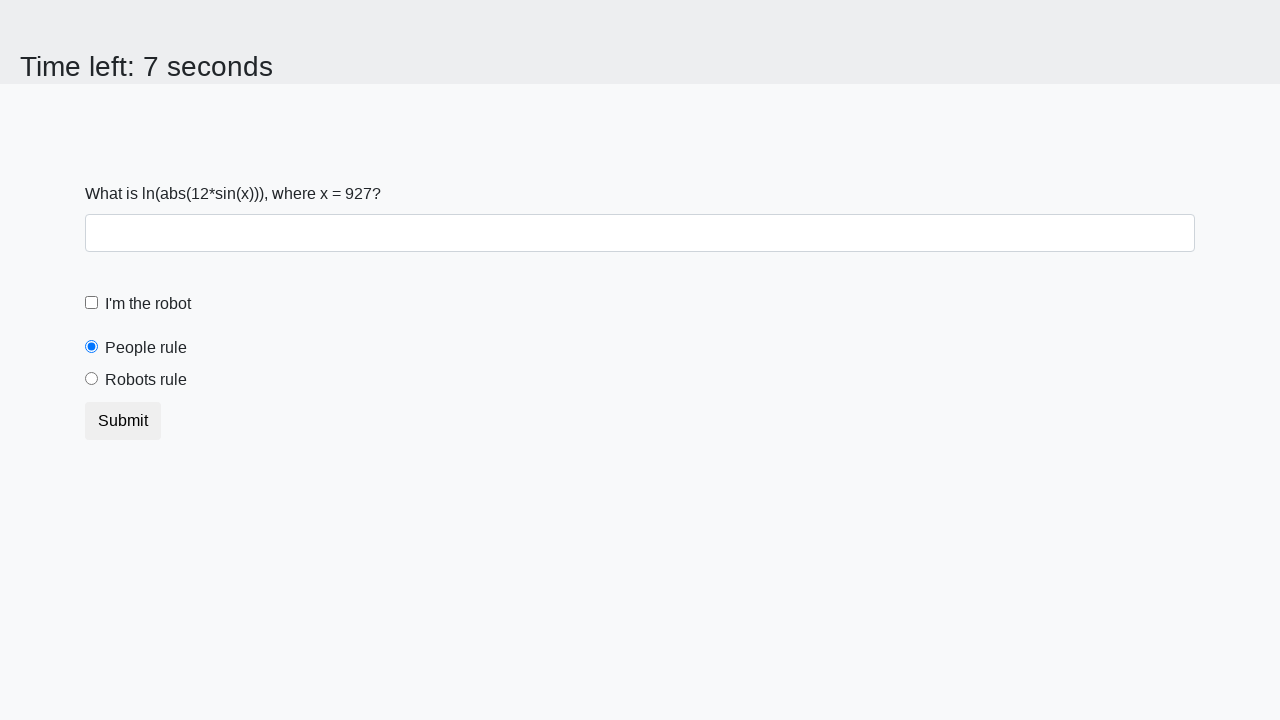